Verifies the homepage title and header content for a university information system

Starting URL: https://fju-benwu.github.io/agile2025/intro

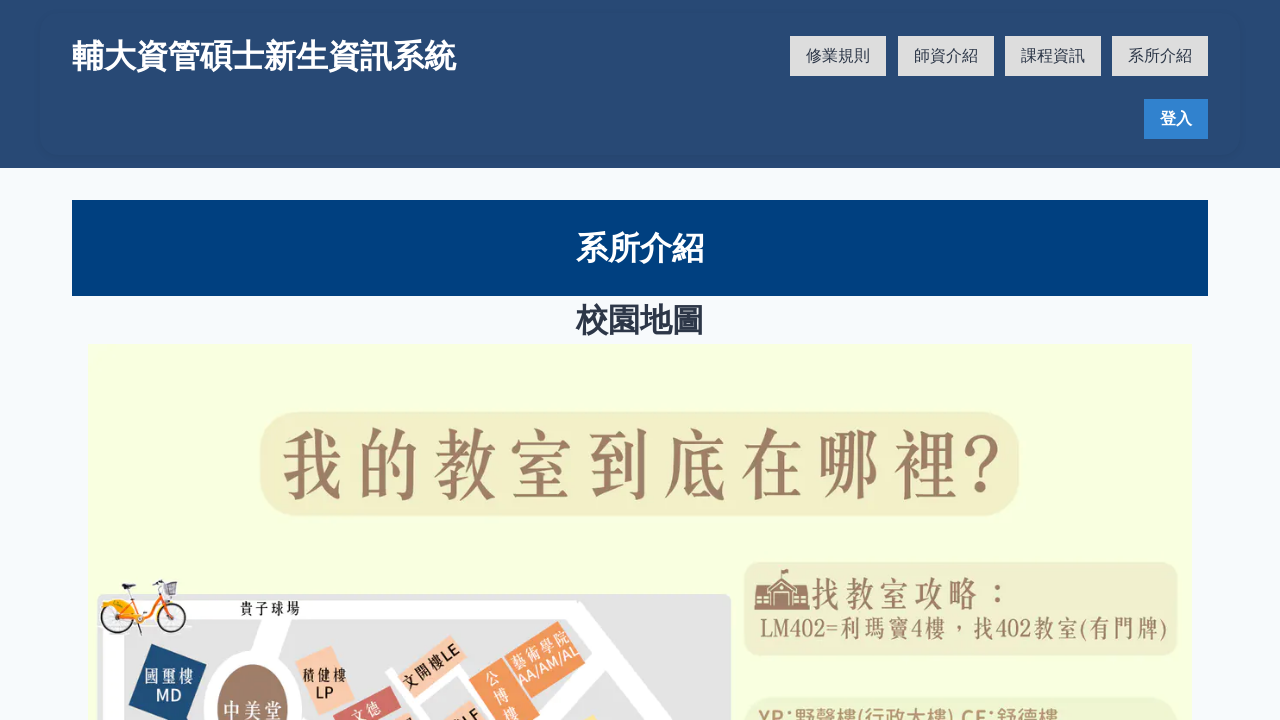

Verified homepage title is '輔大資管碩士新生資訊系統'
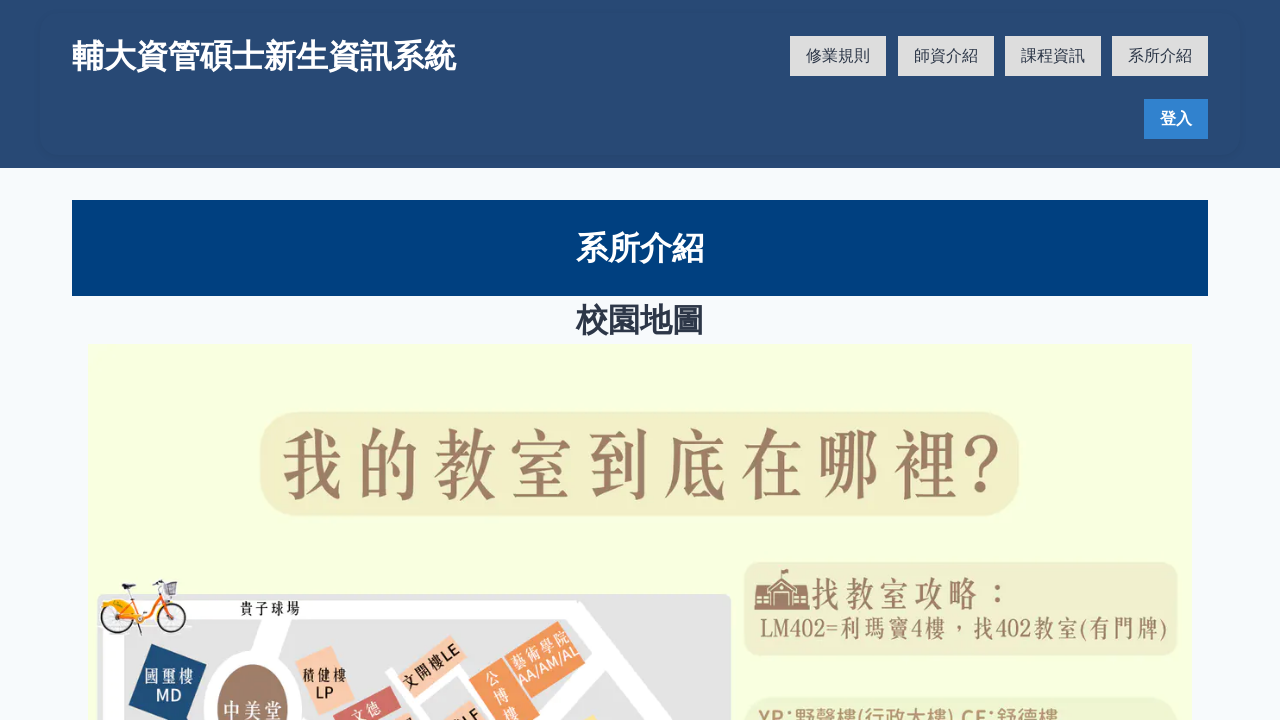

Verified header text is '系所介紹'
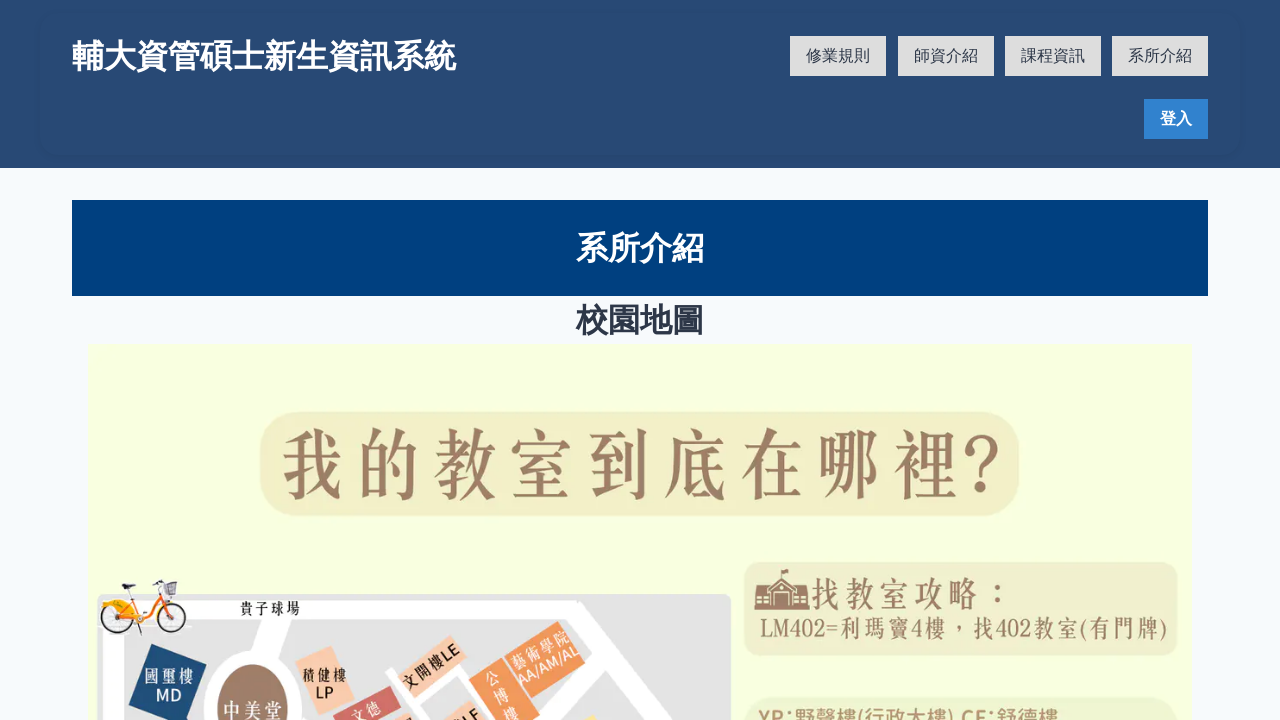

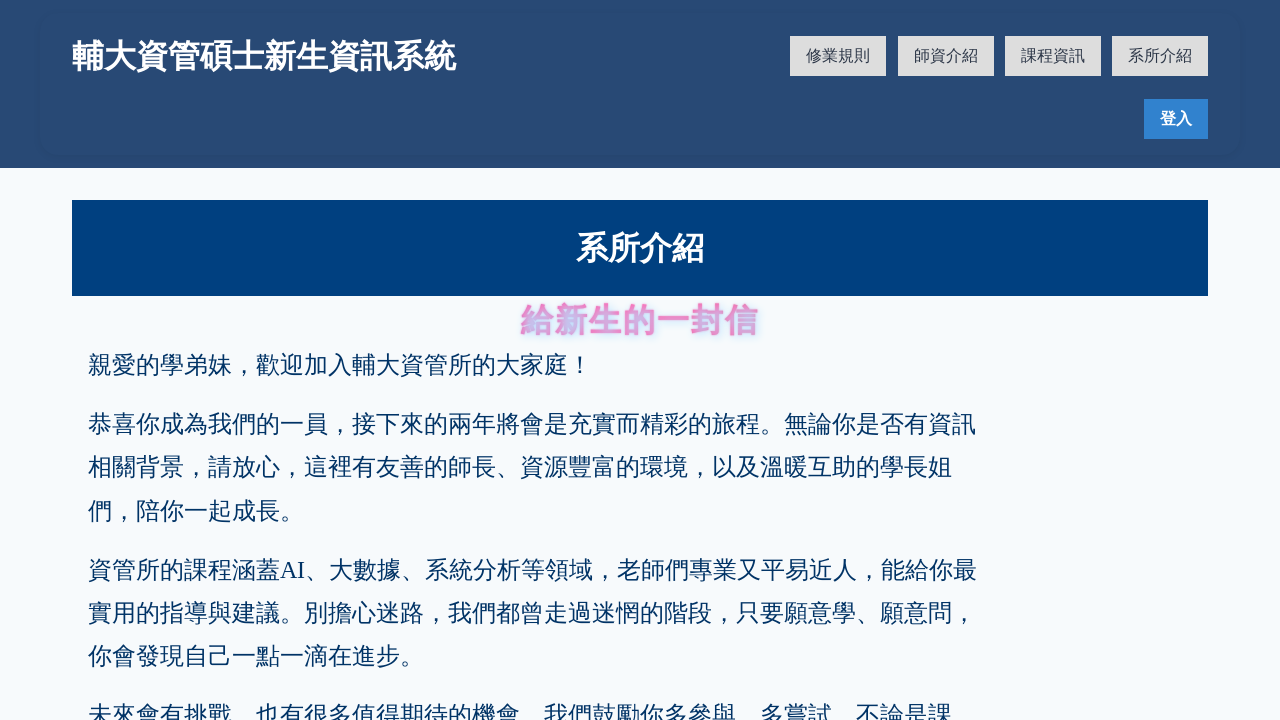